Tests dynamic form controls by enabling/disabling input fields and verifying their states, then navigates to drag and drop page to verify element positions

Starting URL: http://the-internet.herokuapp.com/dynamic_controls

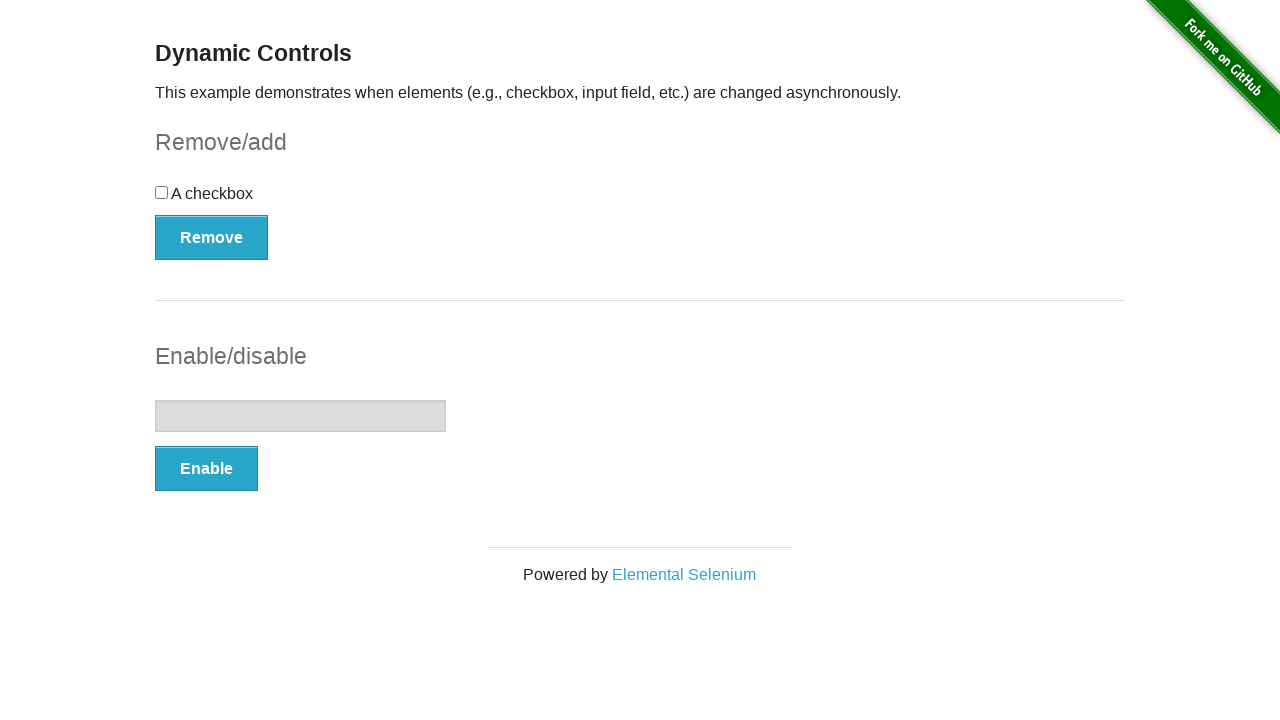

Clicked Enable button to enable input field at (206, 469) on xpath=//button[contains(@onclick, 'swapInput')]
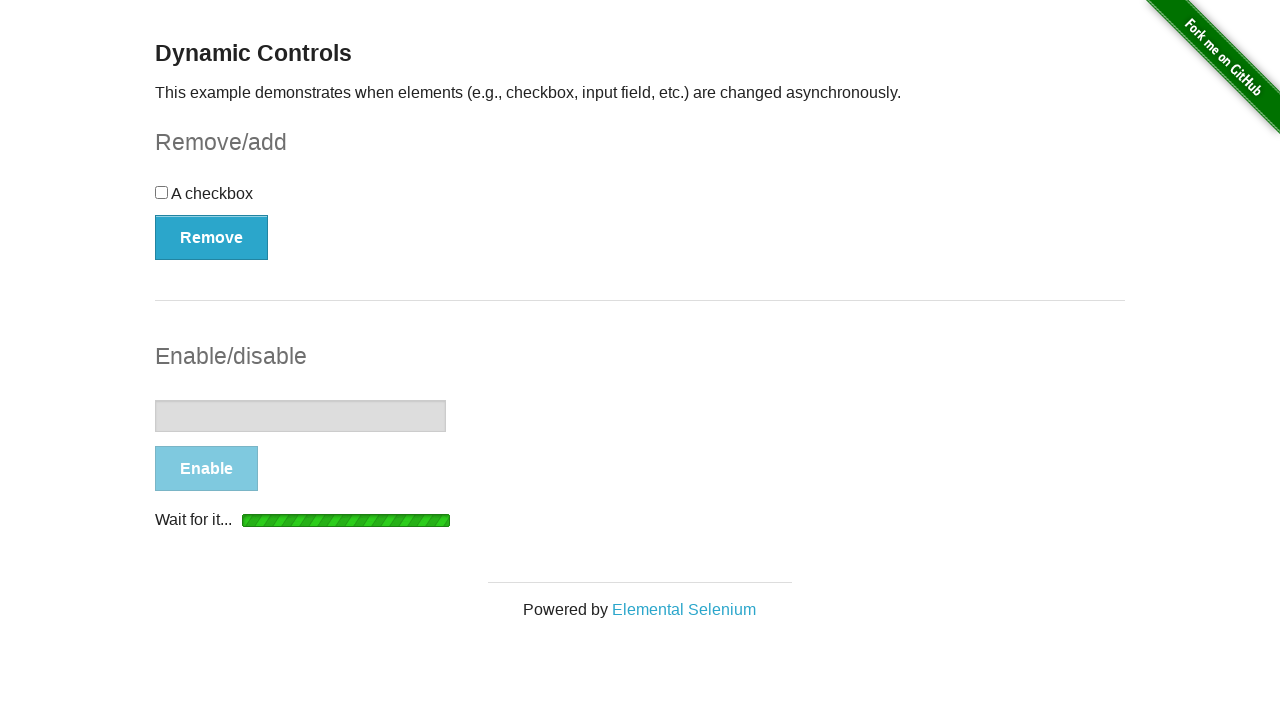

Input field enabled - confirmation message appeared
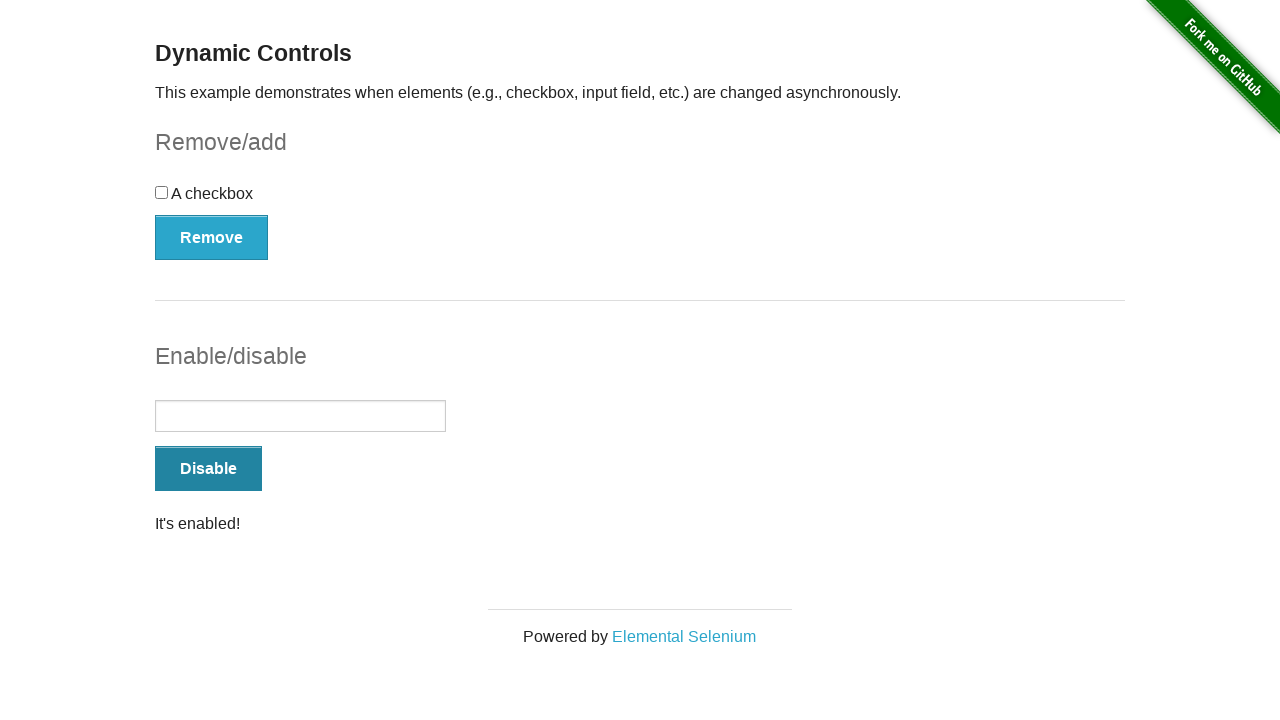

Filled enabled input field with 'Bootcamp' on //input[@type='text']
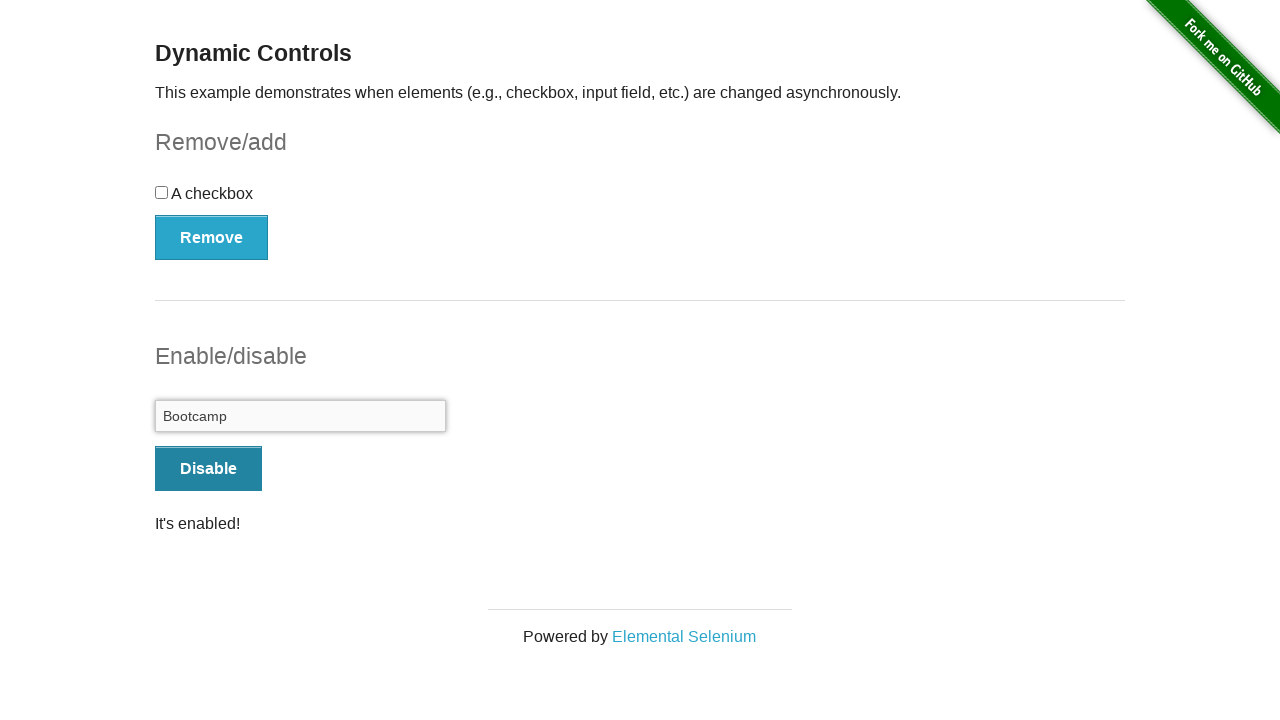

Cleared the input field on //input[@type='text']
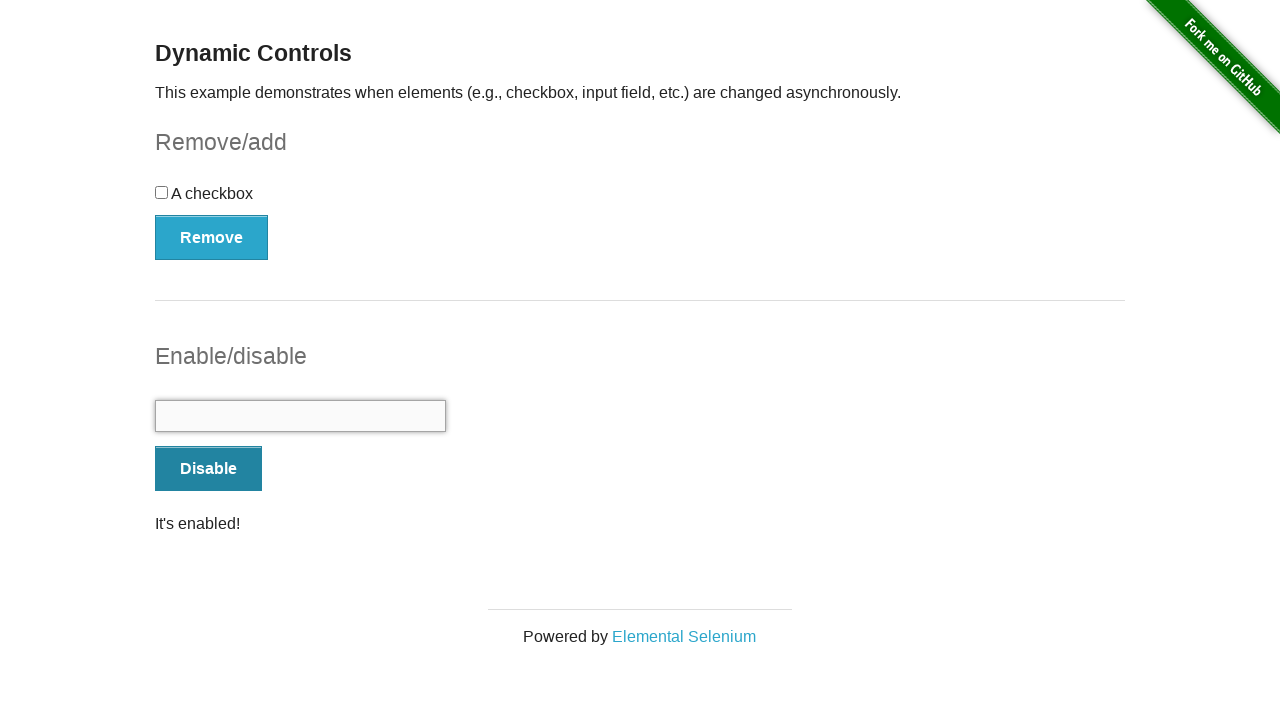

Filled input field again with 'Bootcamp' on //input[@type='text']
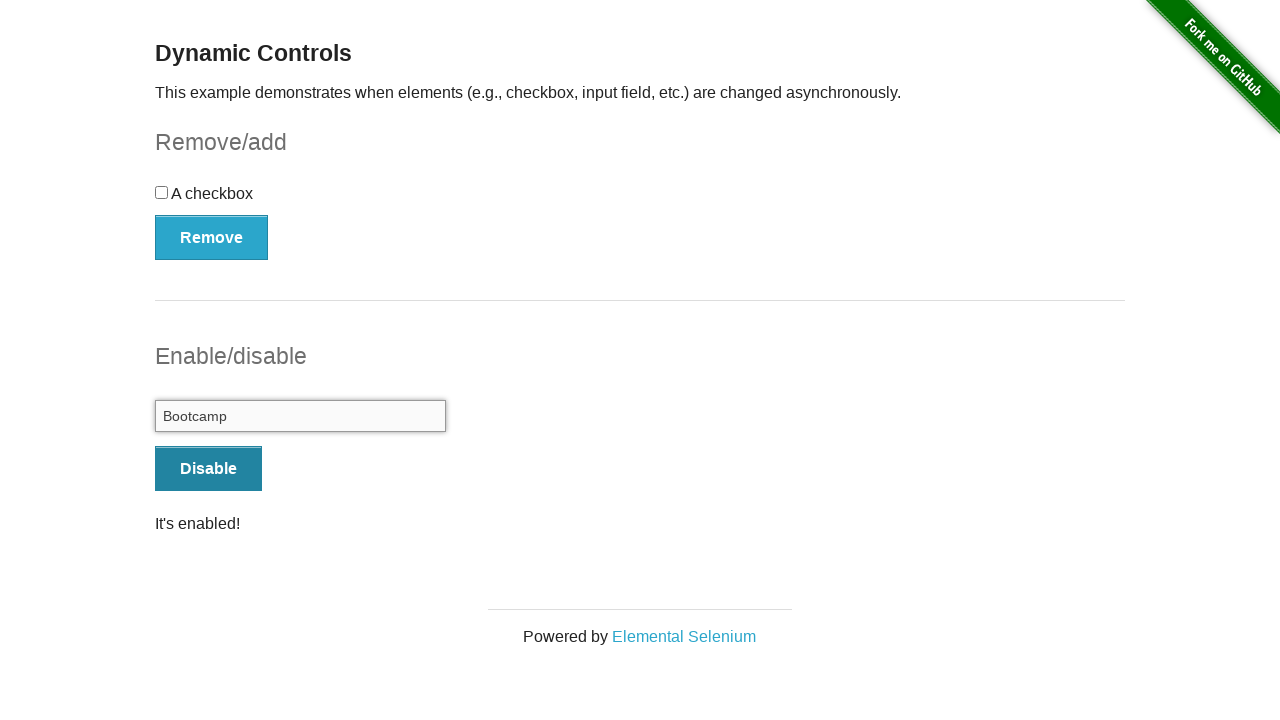

Clicked Disable button to disable input field at (208, 469) on xpath=//button[contains(@onclick, 'swapInput')]
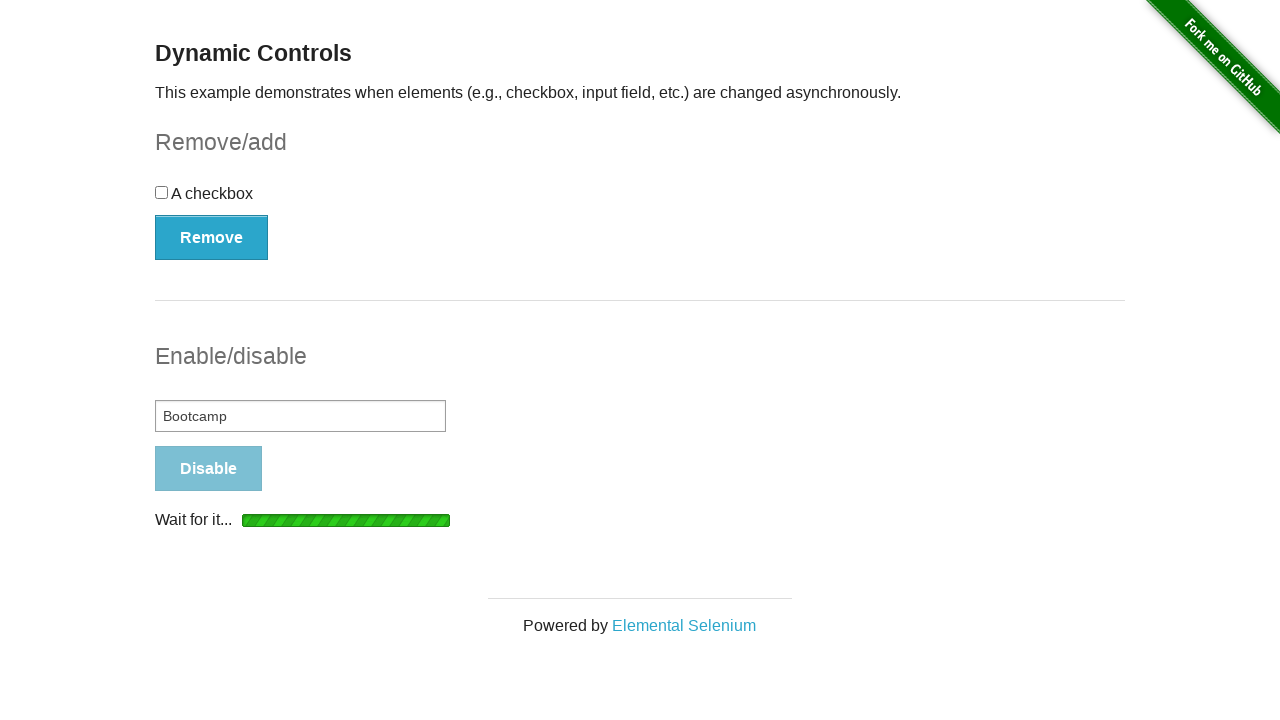

Input field disabled - confirmation message appeared
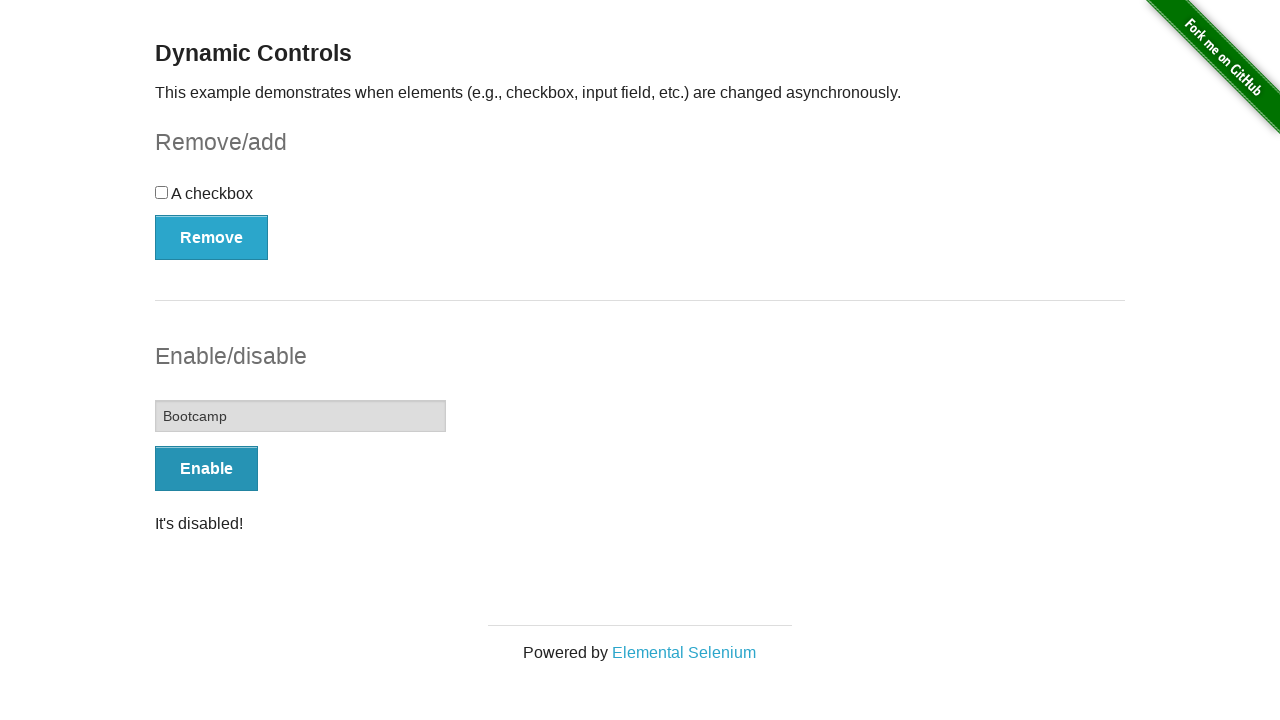

Navigated to drag and drop page
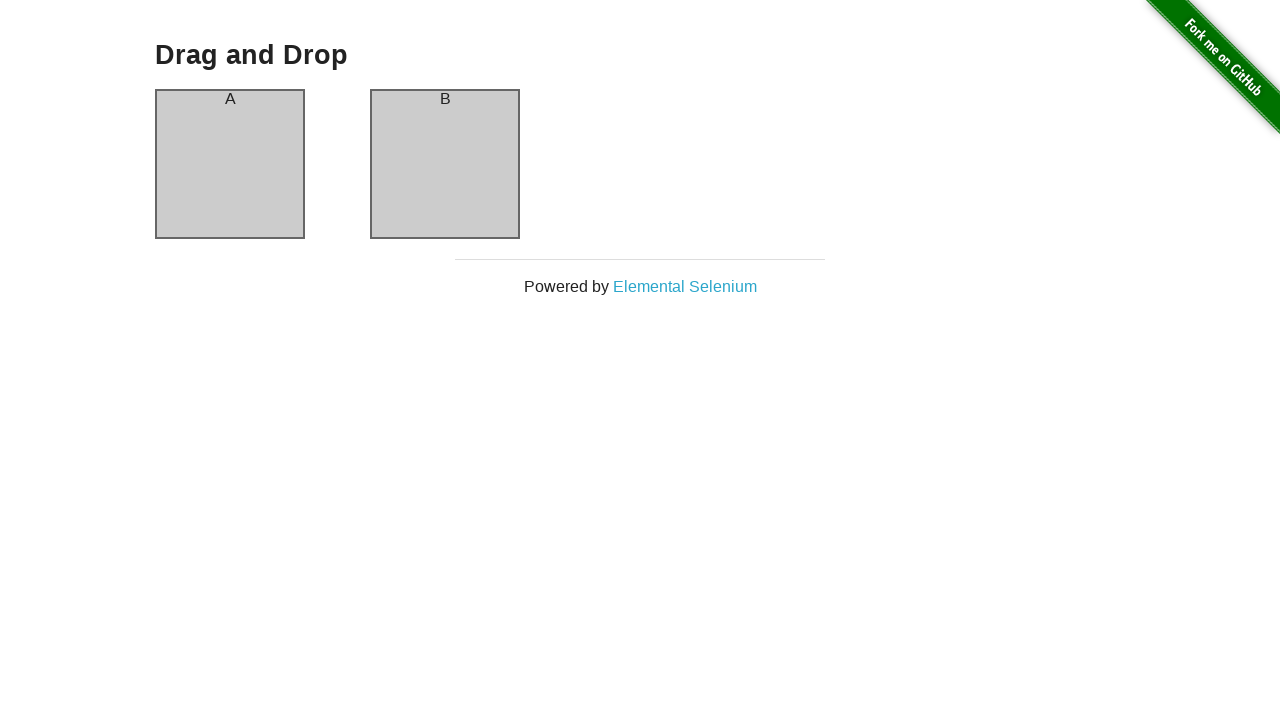

Column A element loaded
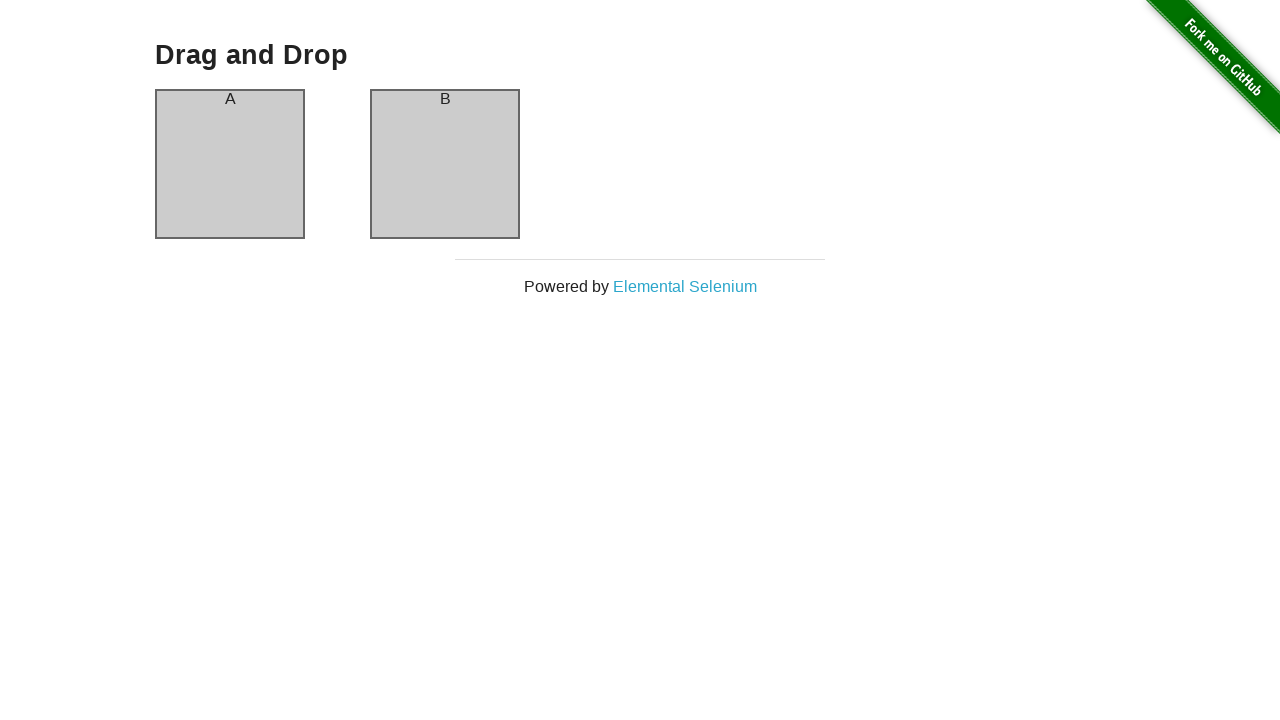

Column B element loaded
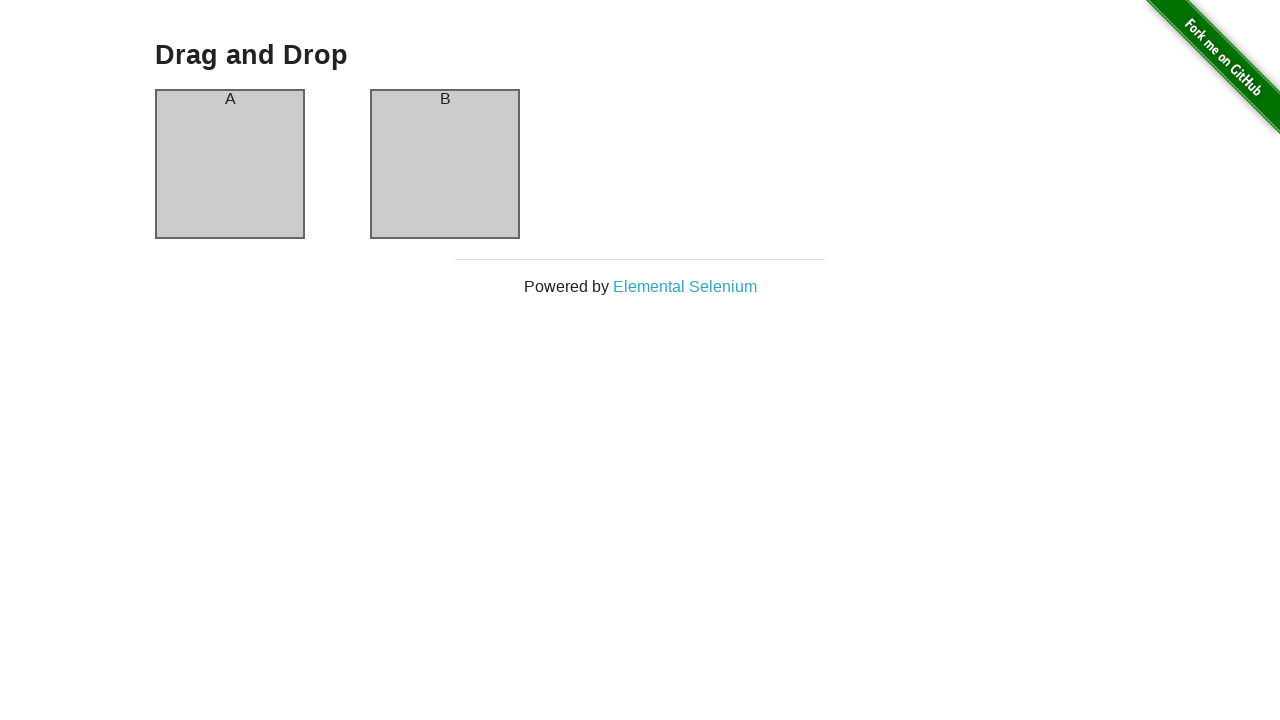

Retrieved bounding box for Column A
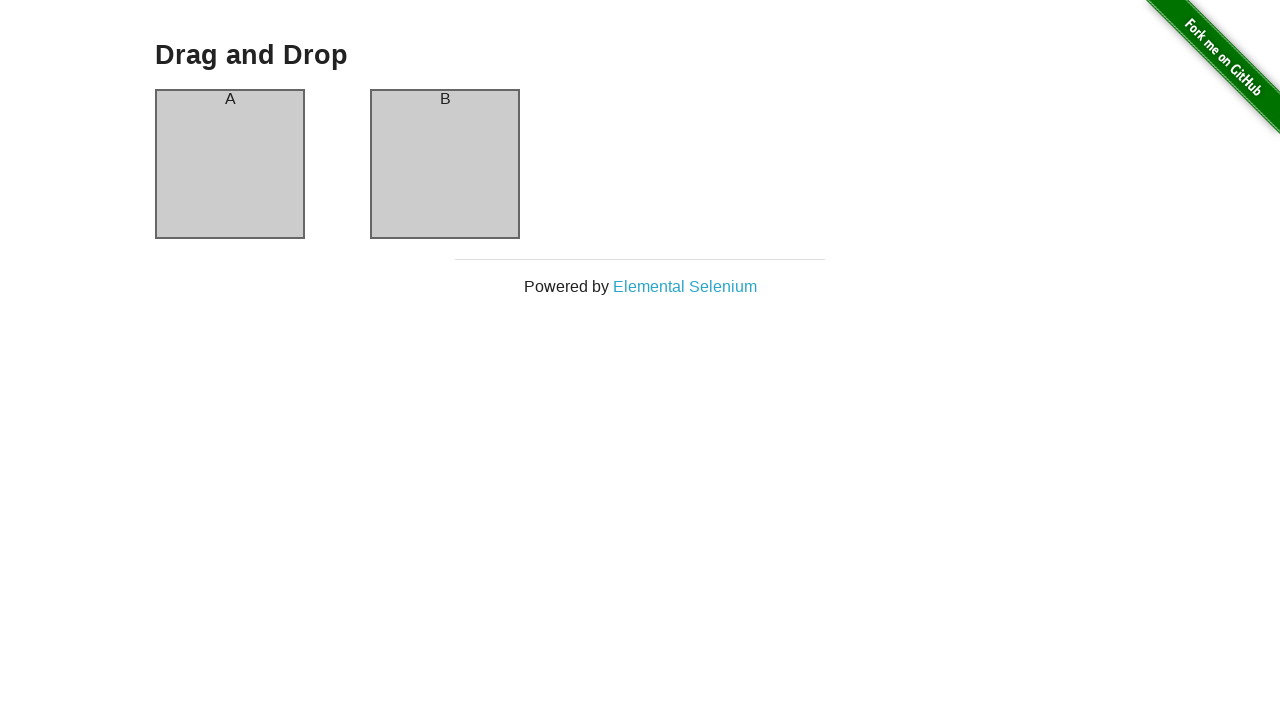

Retrieved bounding box for Column B
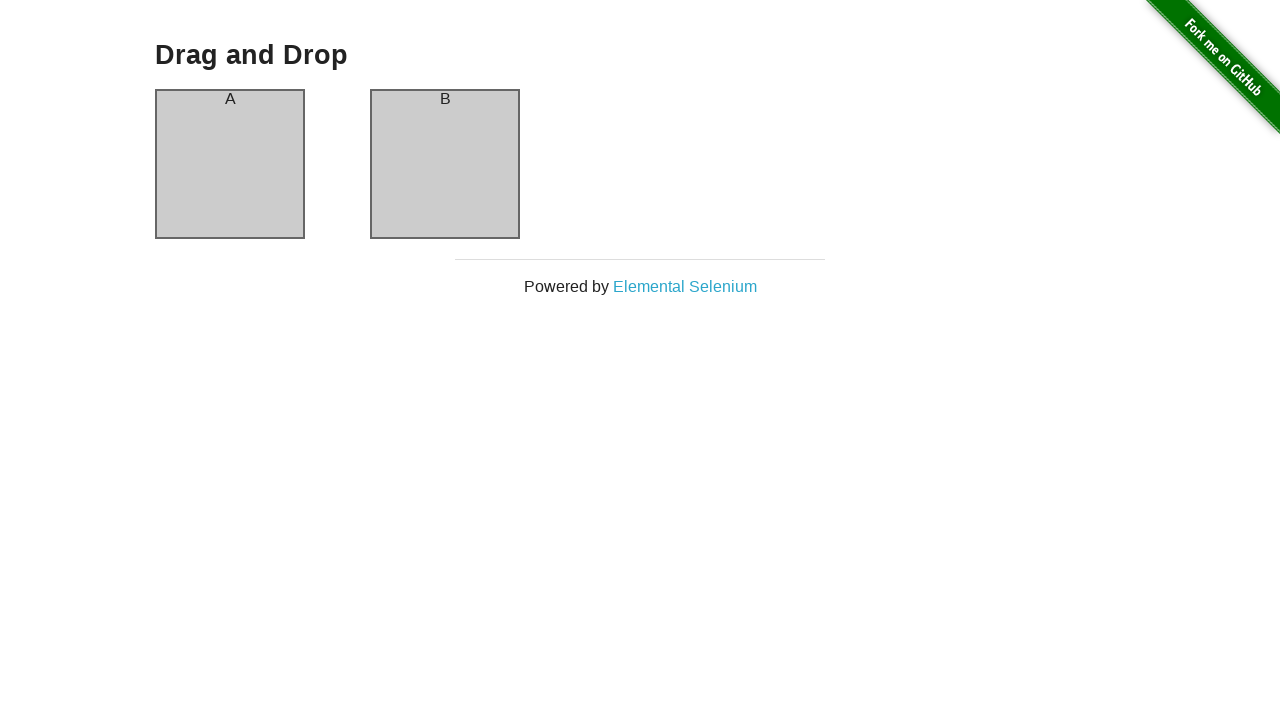

Verification passed - Column A and Column B are at the same Y coordinate
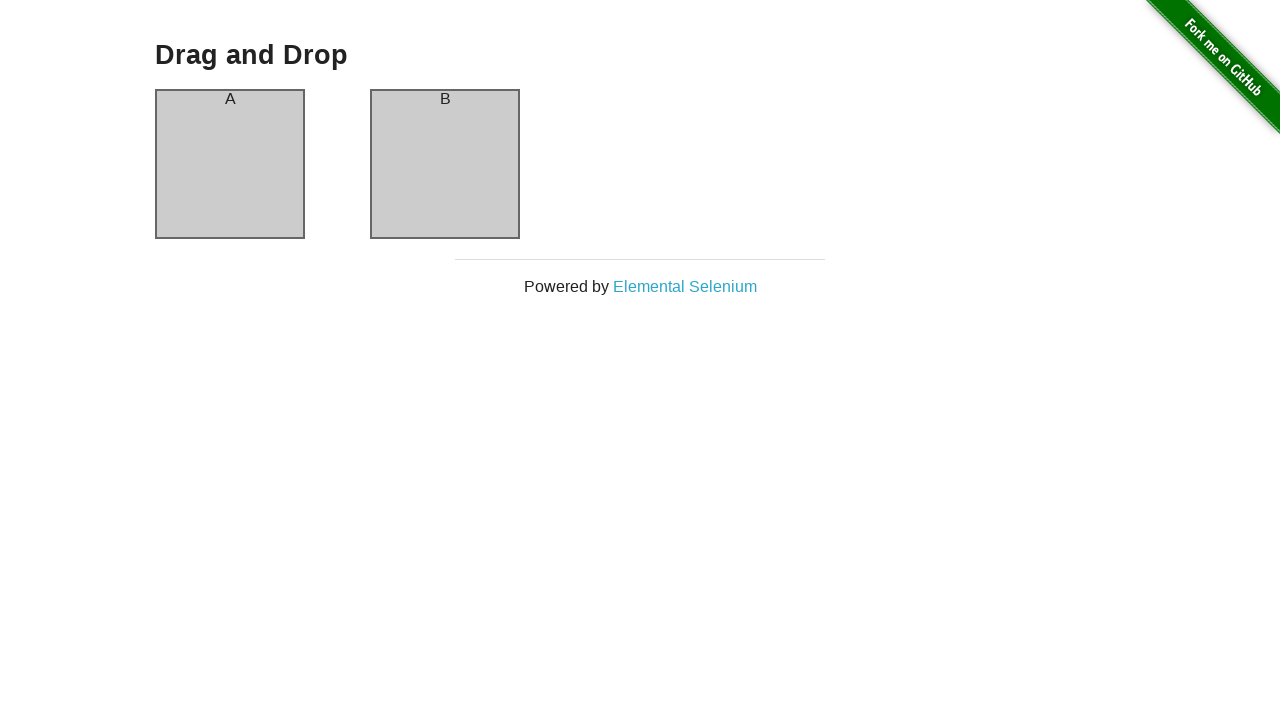

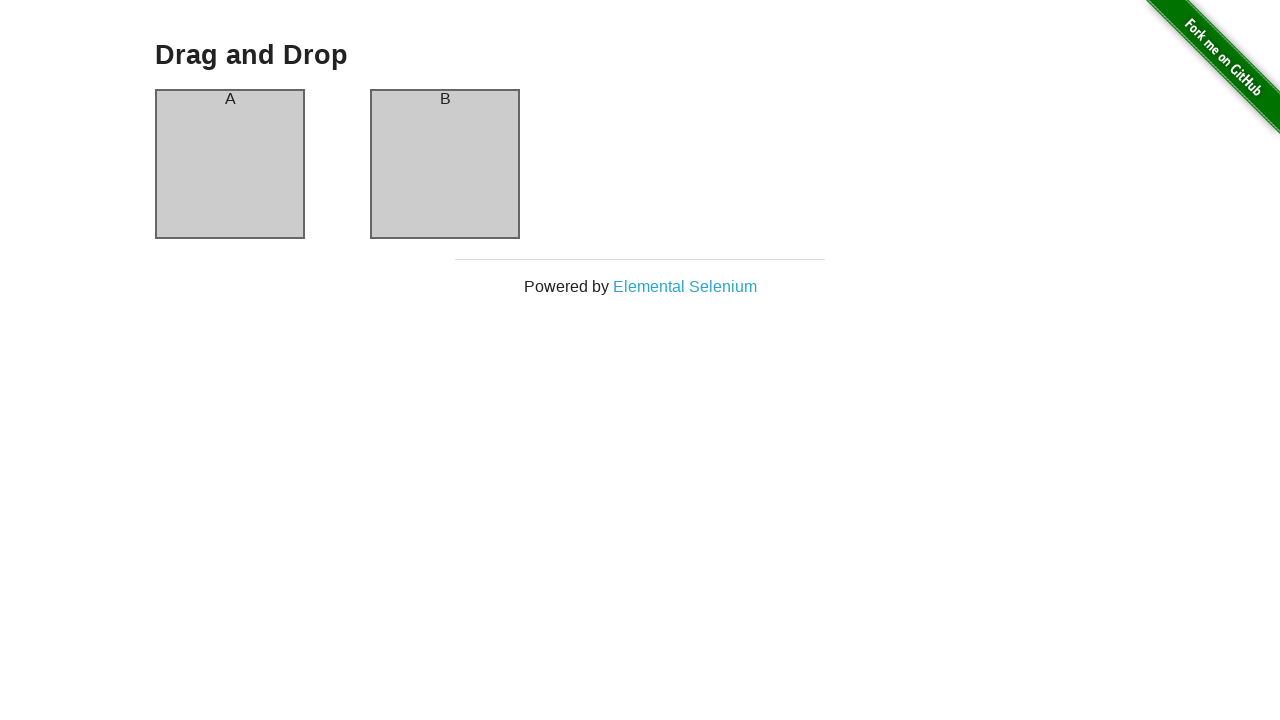